Tests drag and drop functionality by dragging an element from source to target location on jQuery UI demo page

Starting URL: https://jqueryui.com/resources/demos/droppable/default.html

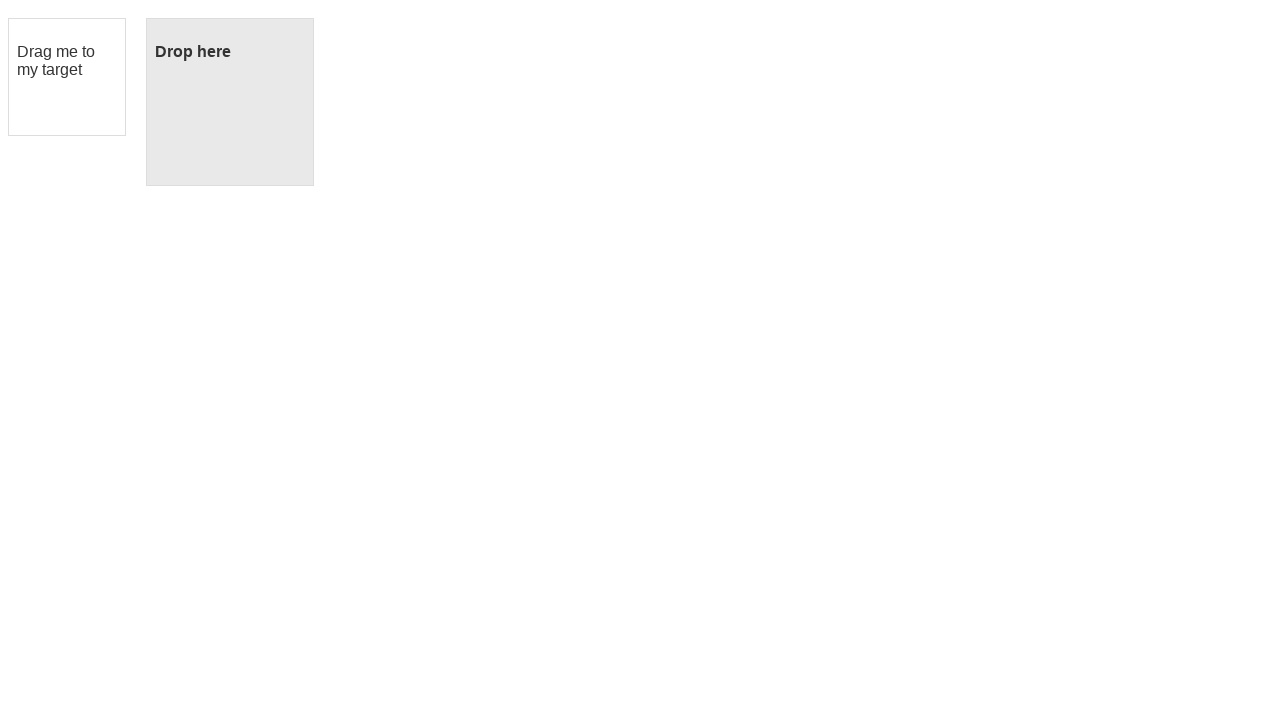

Located draggable element with id 'draggable'
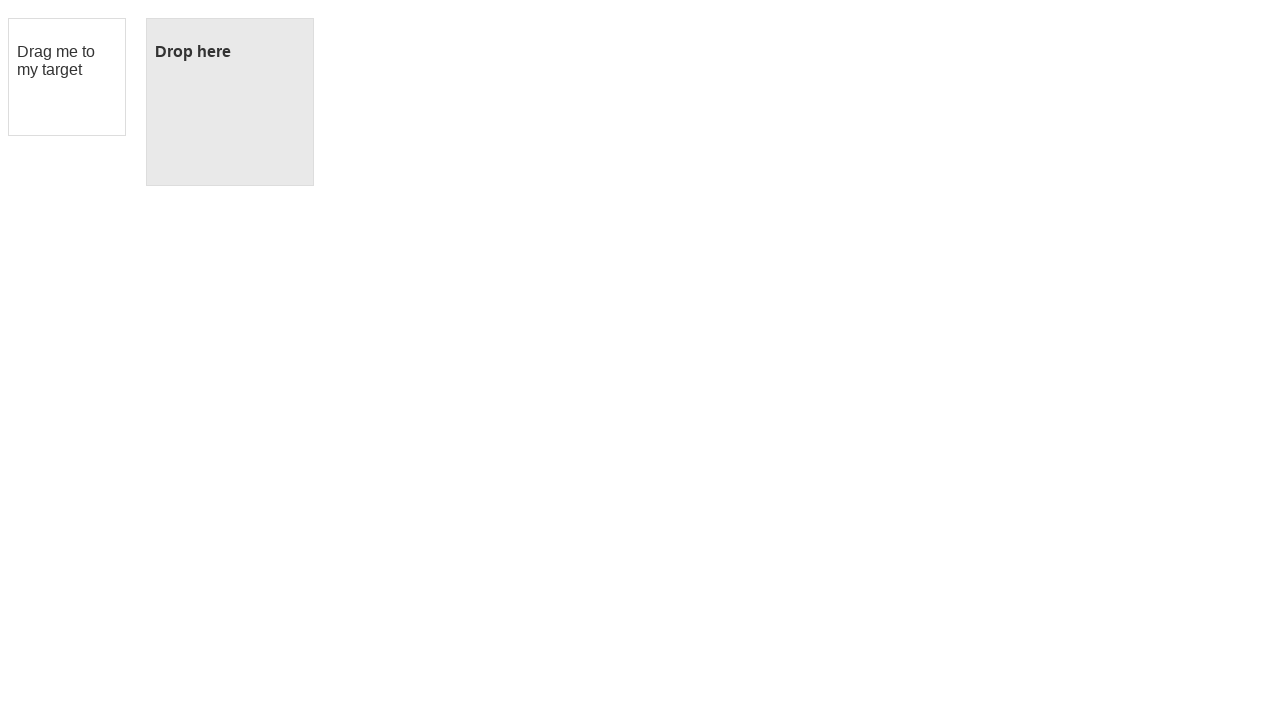

Located droppable target element with id 'droppable'
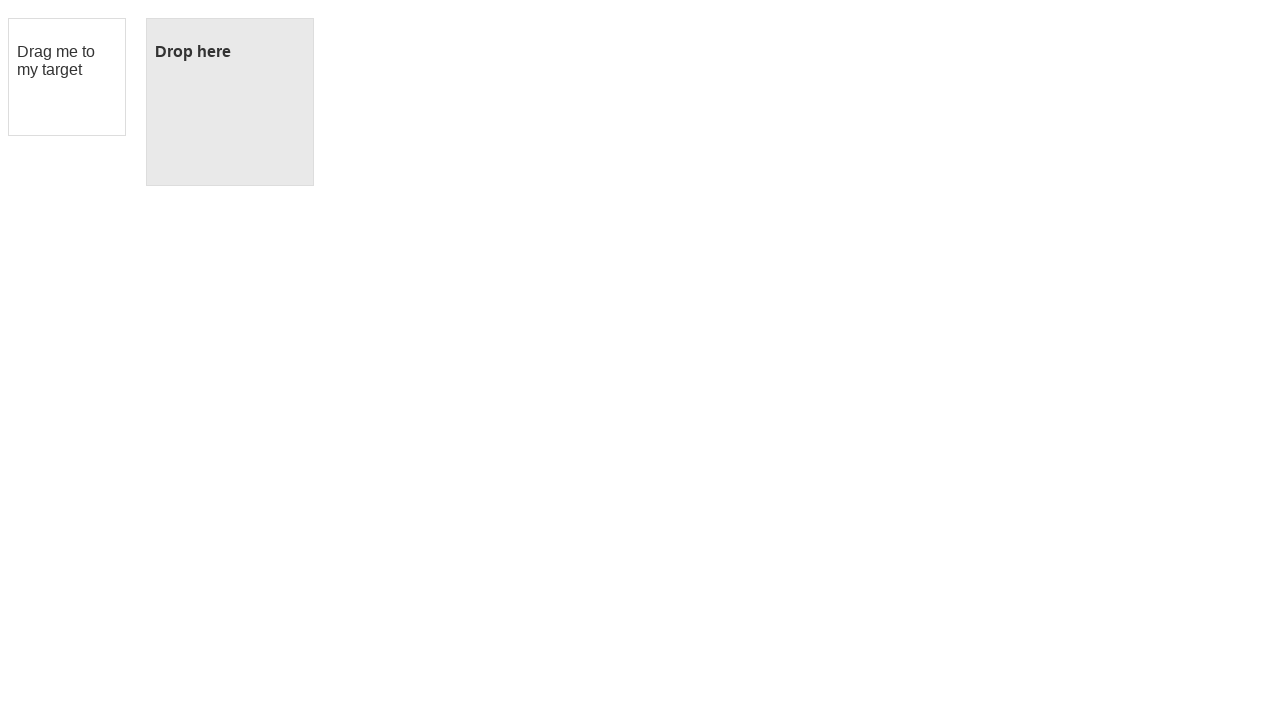

Successfully dragged element from source to target location at (230, 102)
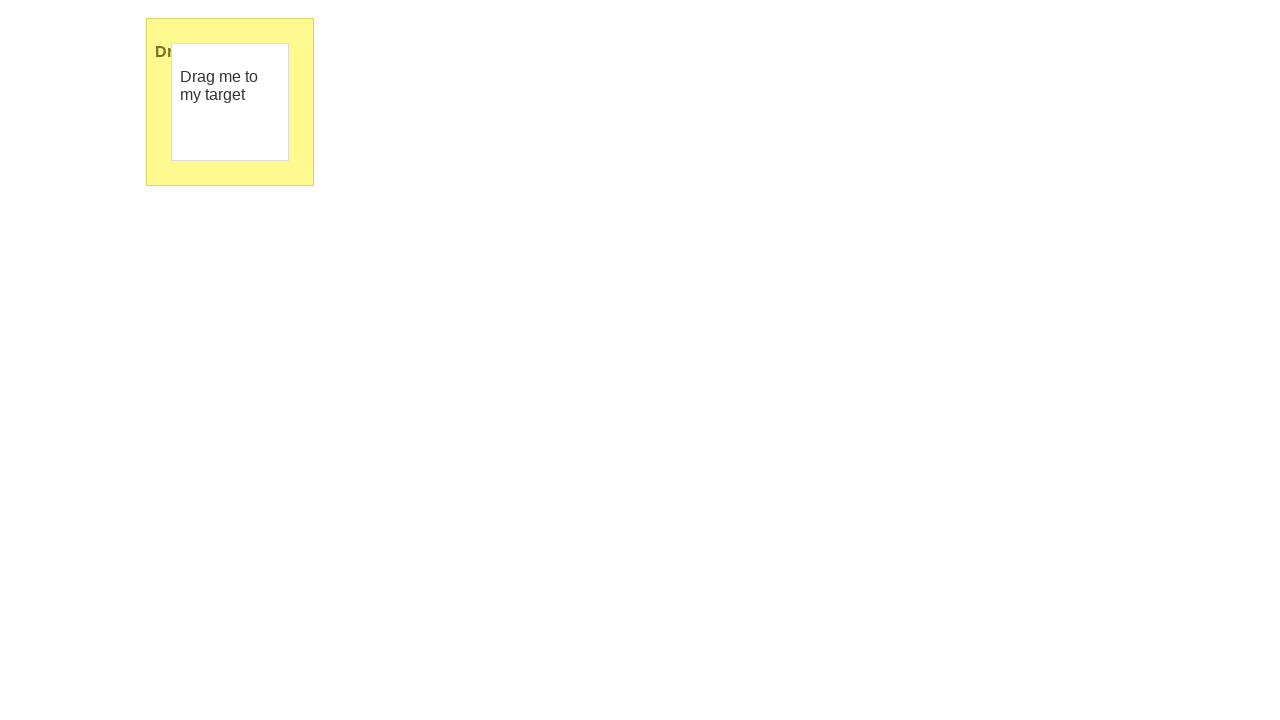

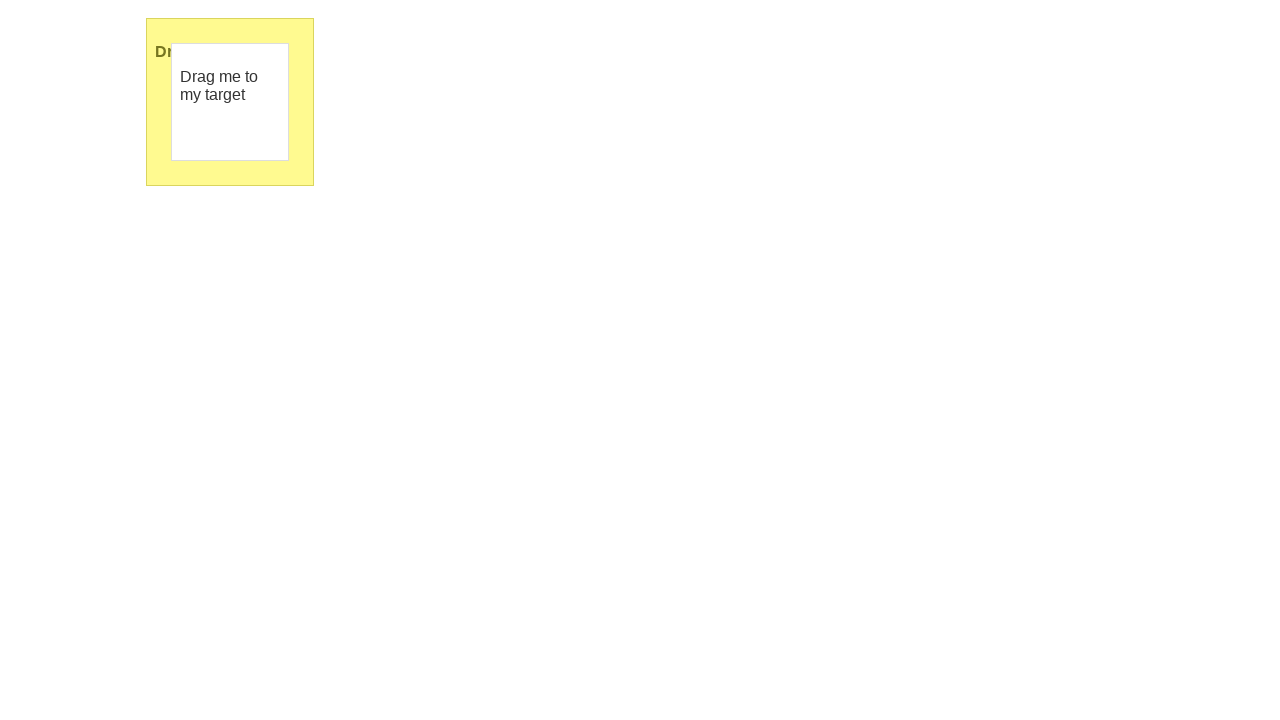